Tests filtering to display only active (incomplete) items

Starting URL: https://demo.playwright.dev/todomvc

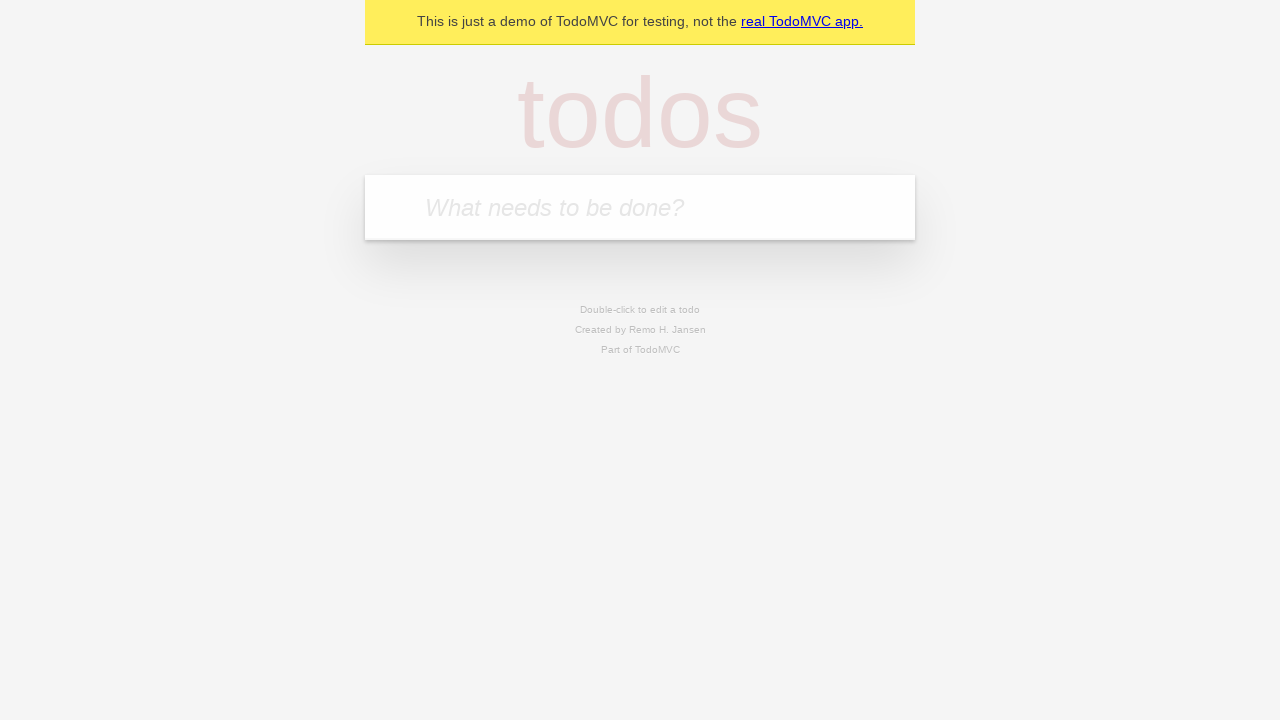

Filled todo input with 'buy some cheese' on internal:attr=[placeholder="What needs to be done?"i]
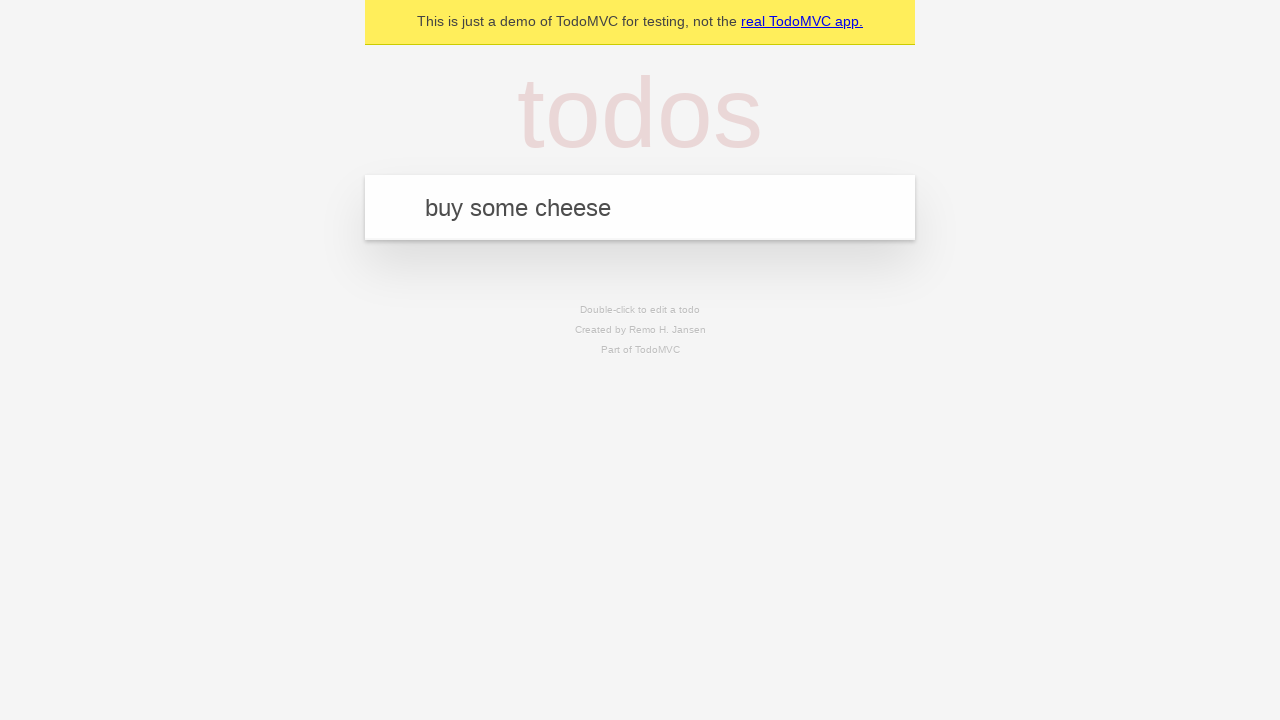

Pressed Enter to add first todo on internal:attr=[placeholder="What needs to be done?"i]
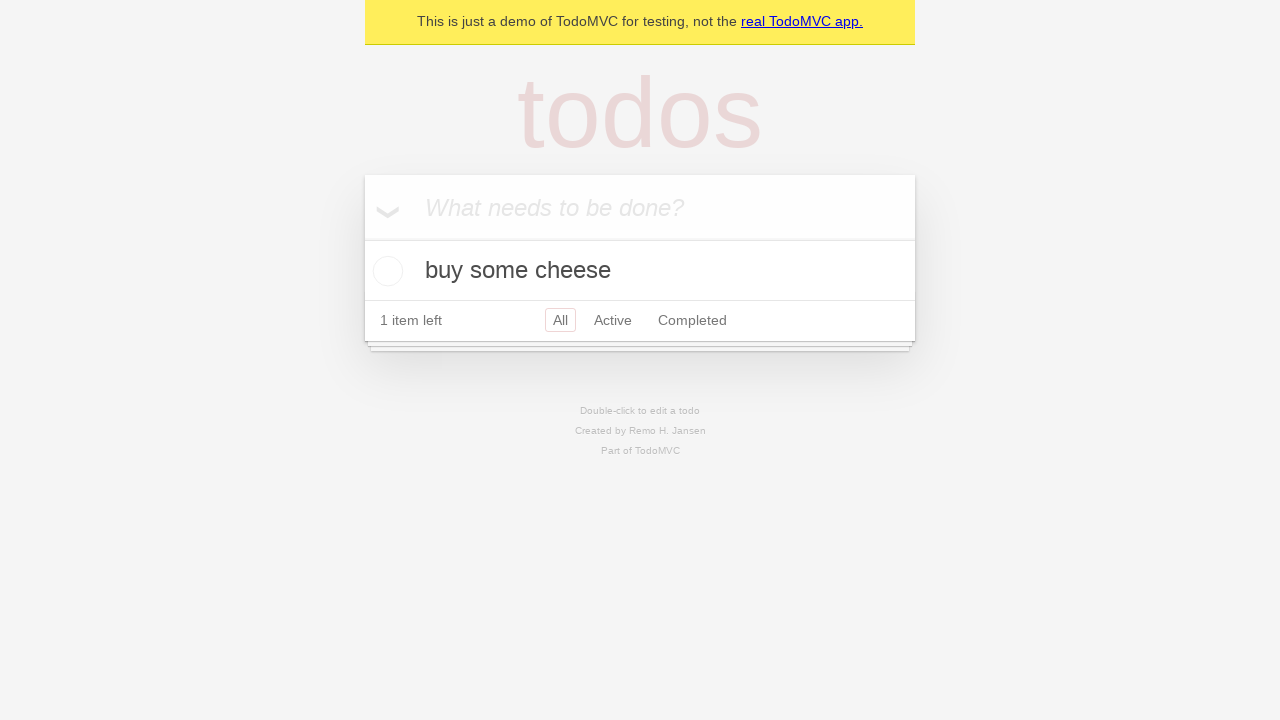

Filled todo input with 'feed the cat' on internal:attr=[placeholder="What needs to be done?"i]
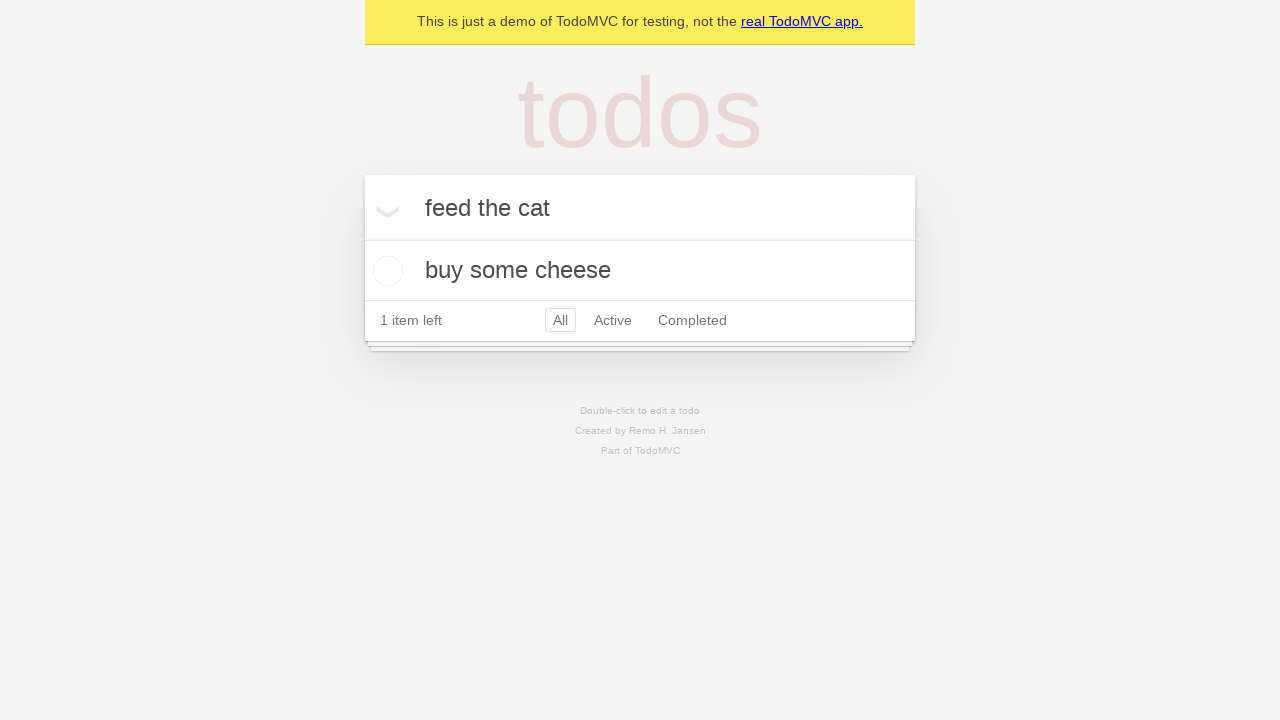

Pressed Enter to add second todo on internal:attr=[placeholder="What needs to be done?"i]
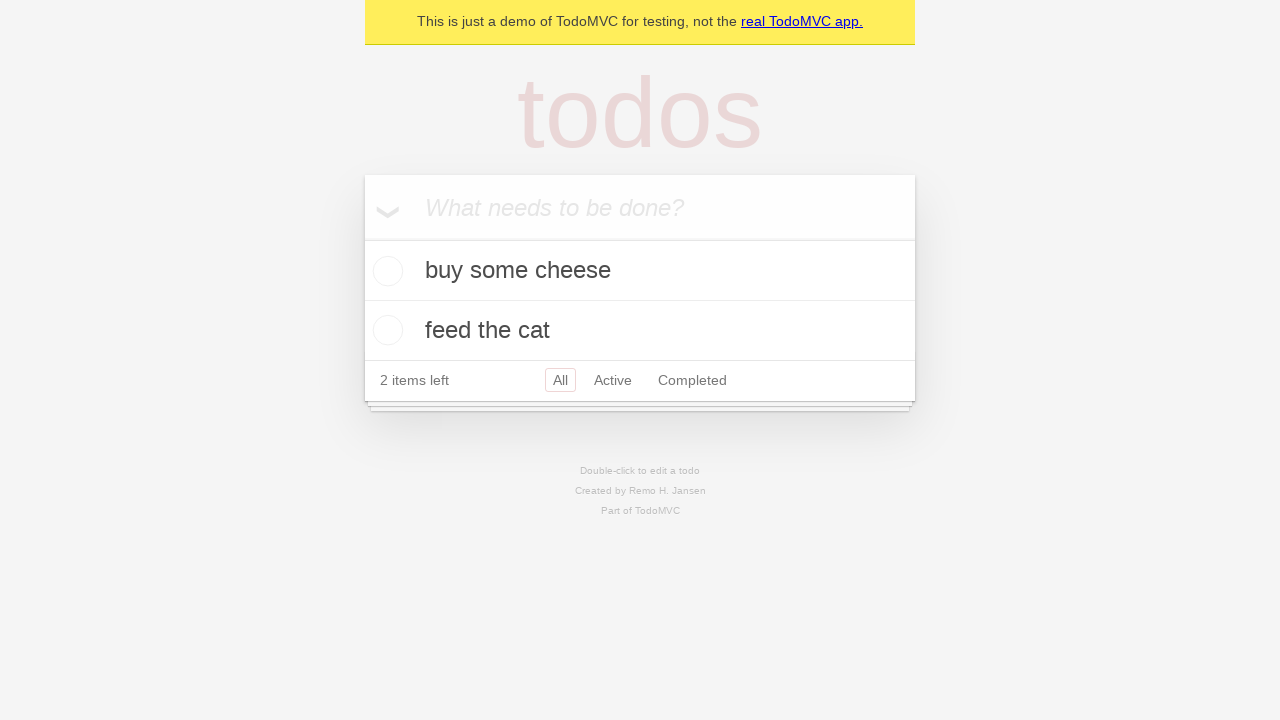

Filled todo input with 'book a doctors appointment' on internal:attr=[placeholder="What needs to be done?"i]
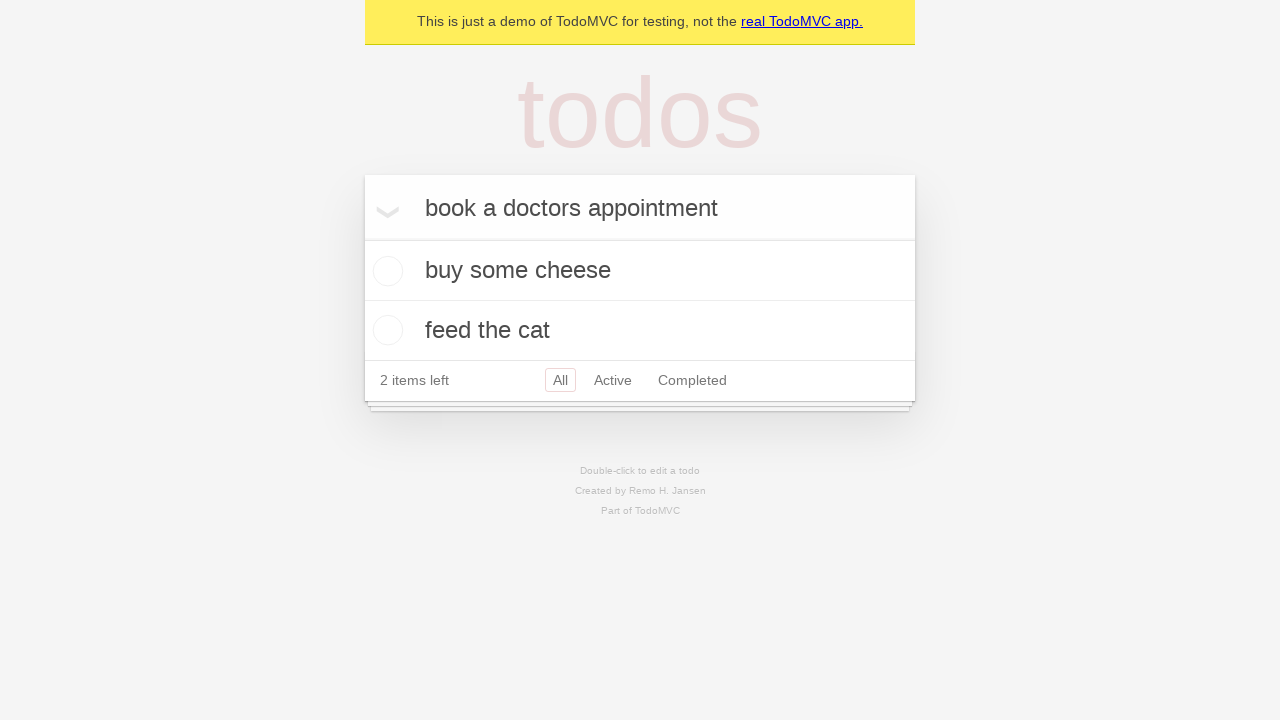

Pressed Enter to add third todo on internal:attr=[placeholder="What needs to be done?"i]
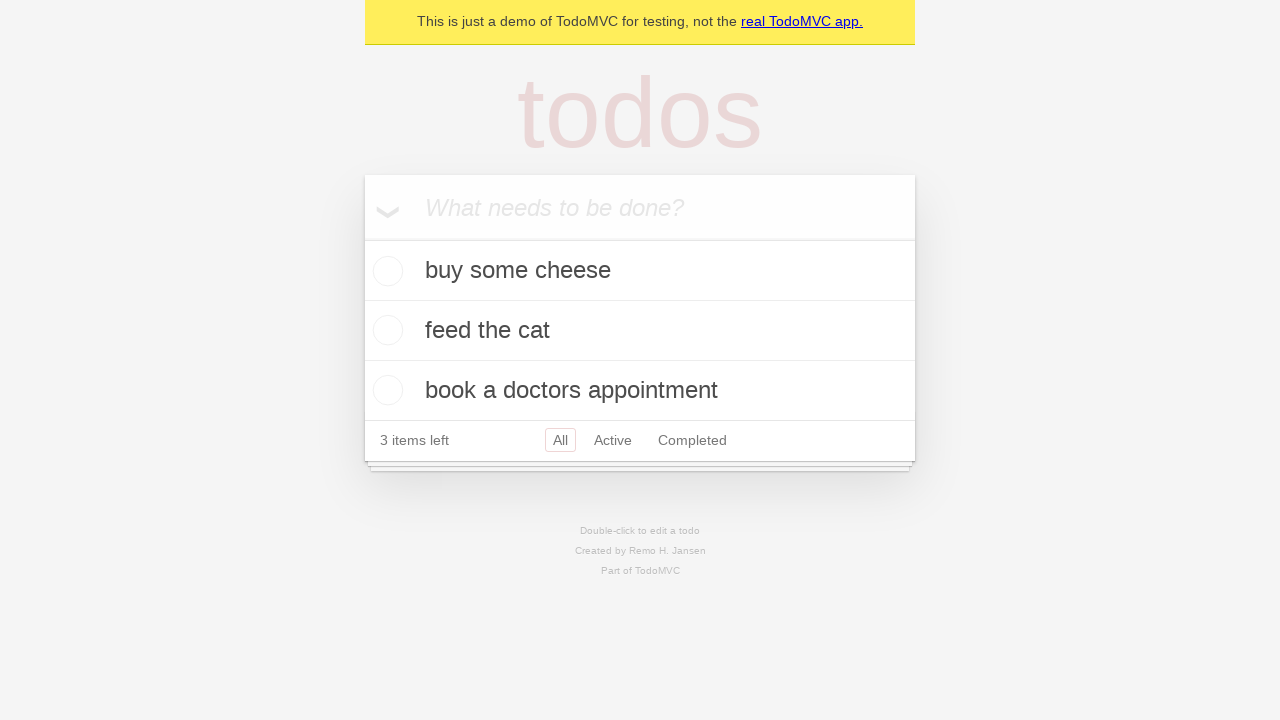

Checked the second todo item to mark it complete at (385, 330) on internal:testid=[data-testid="todo-item"s] >> nth=1 >> internal:role=checkbox
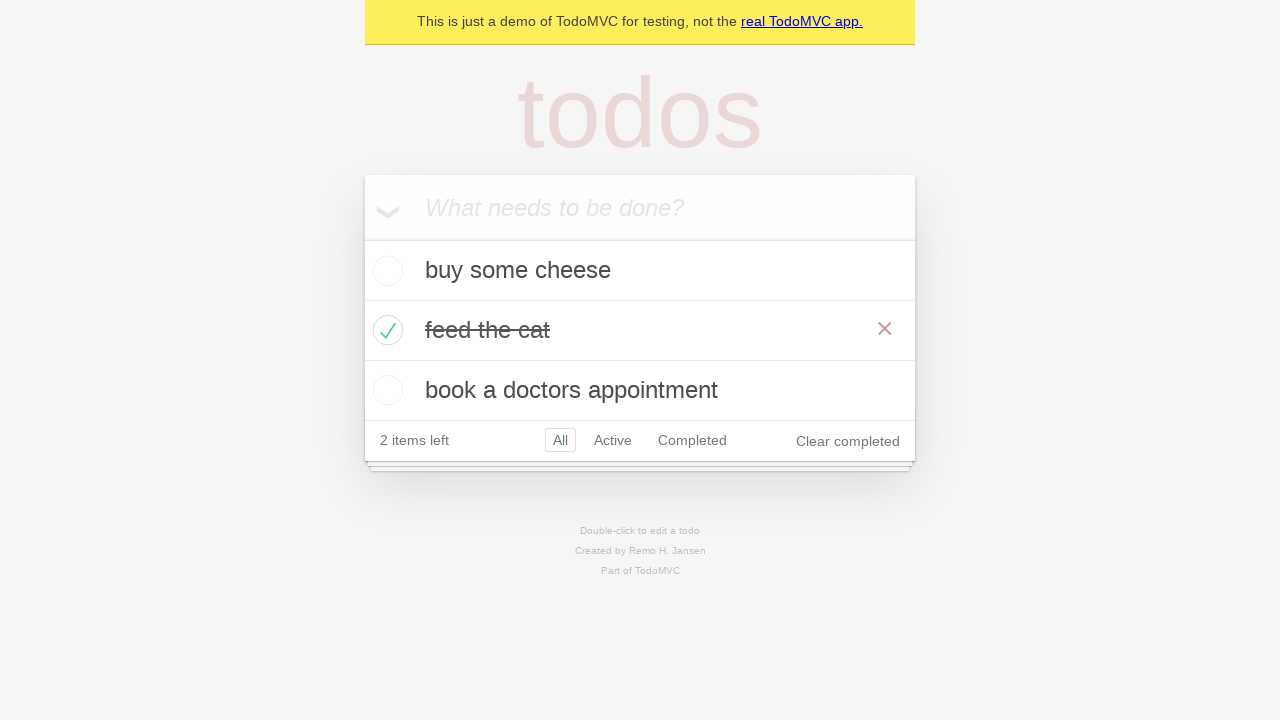

Clicked Active filter to display only incomplete items at (613, 440) on internal:role=link[name="Active"i]
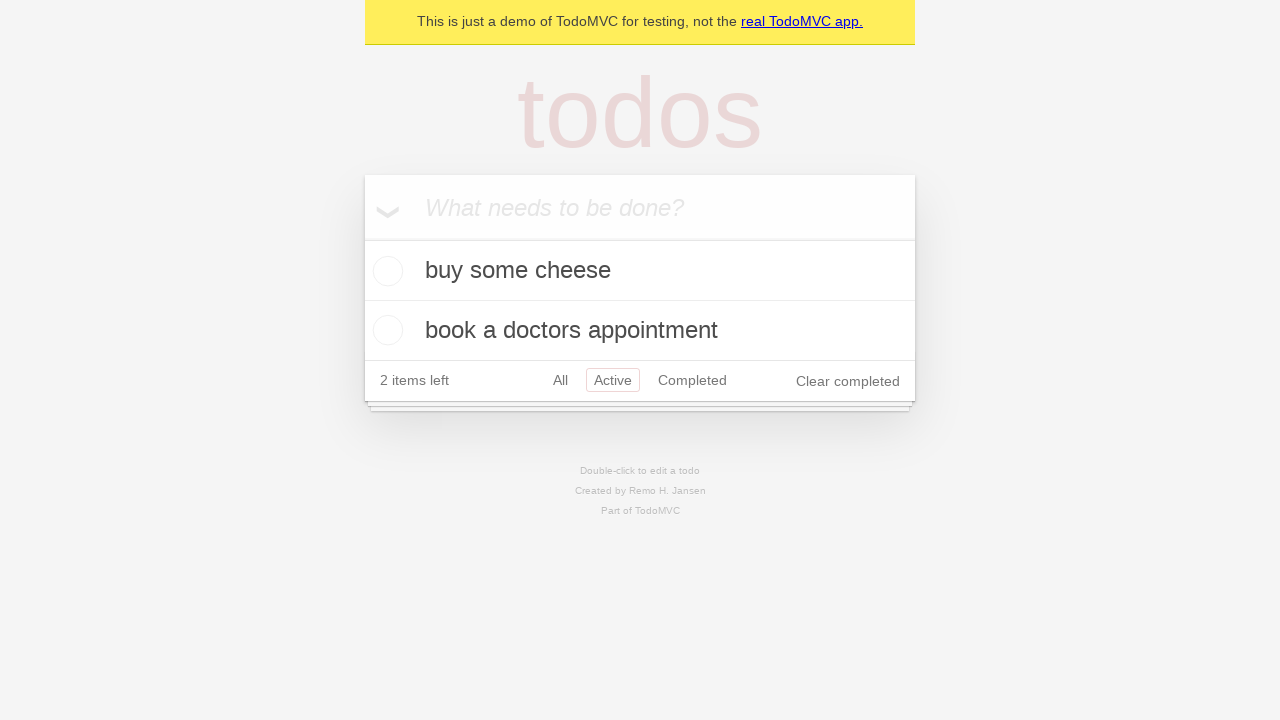

Waited for Active filter to apply
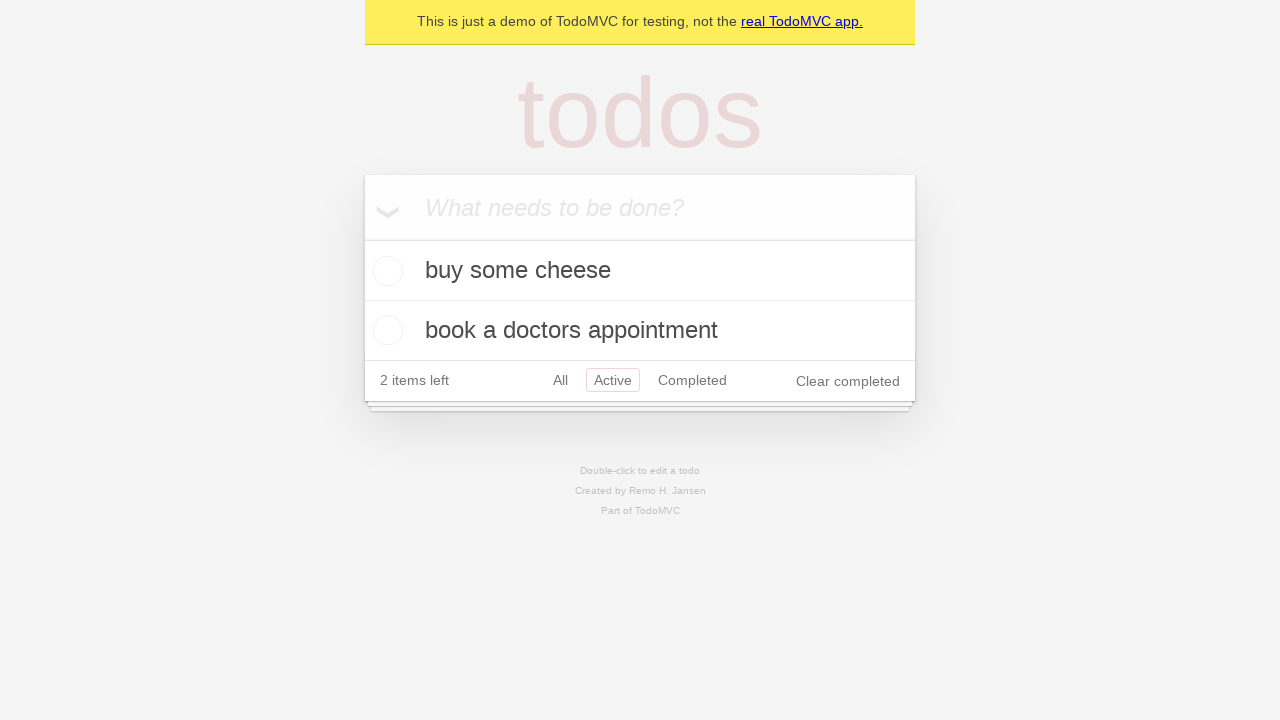

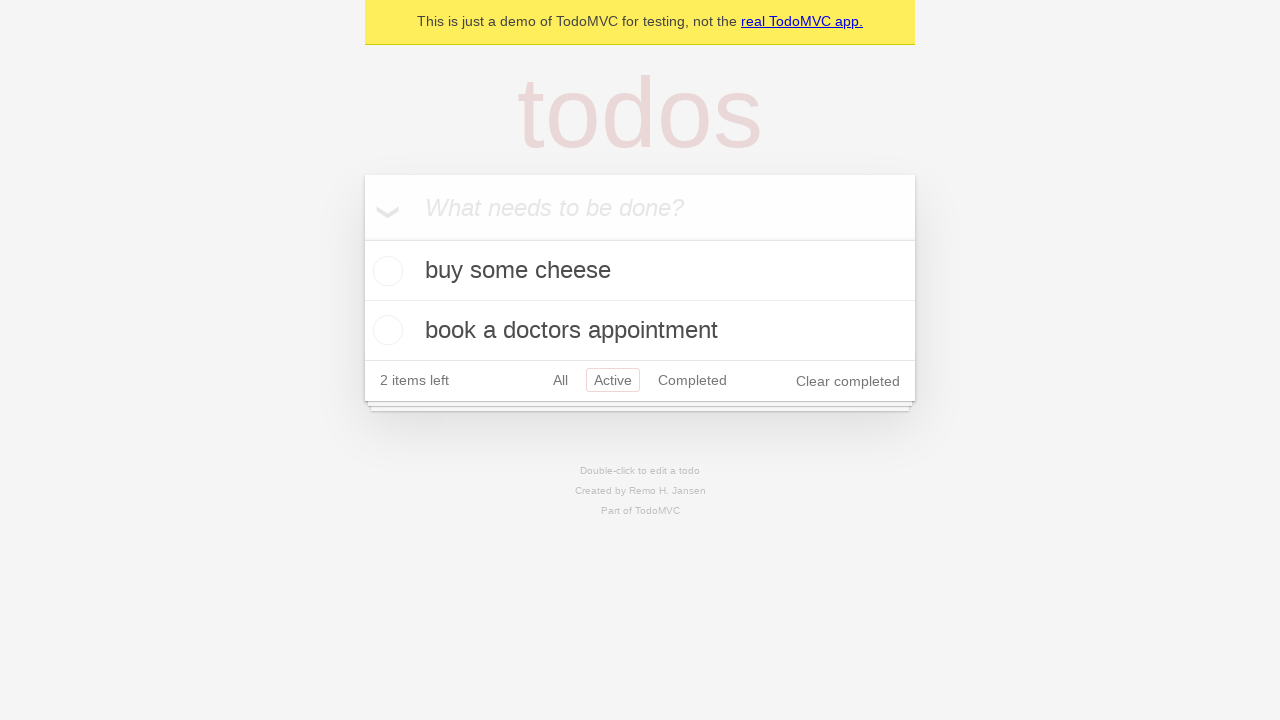